Adds a "Cypress" todo item to the sample todo app and verifies it was added successfully

Starting URL: https://lambdatest.github.io/sample-todo-app/

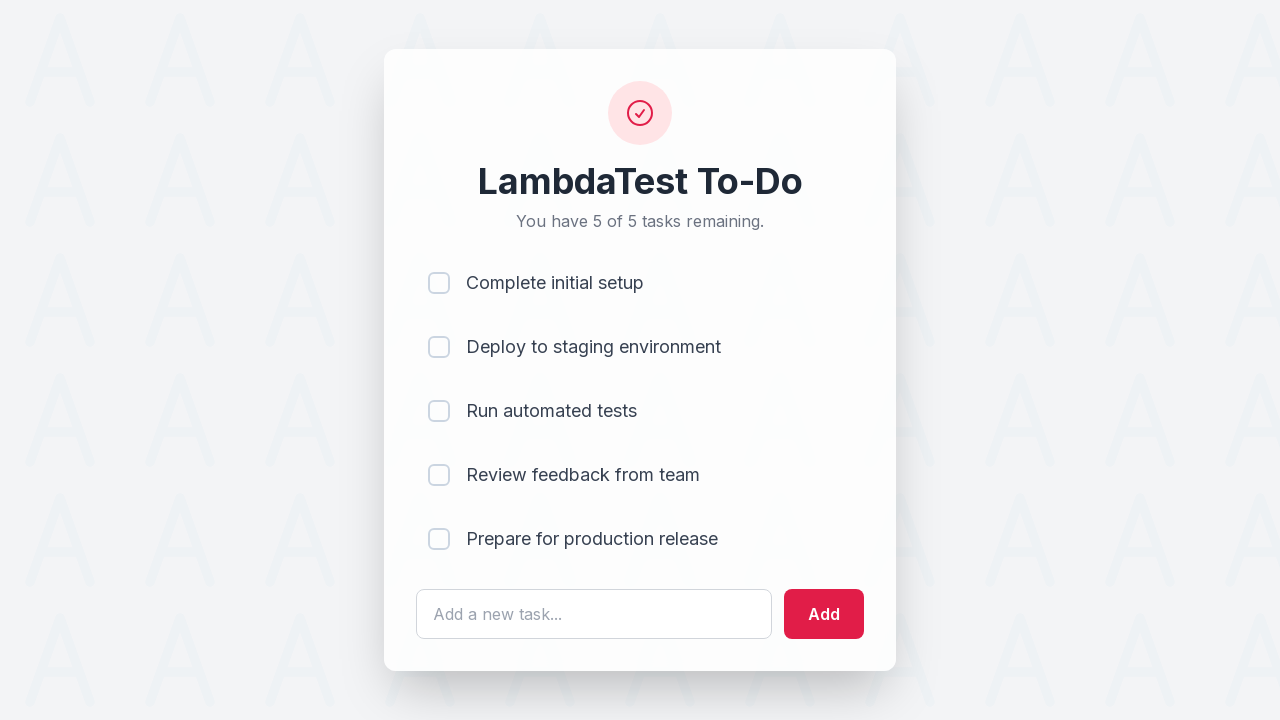

Filled todo input field with 'Cypress' on #sampletodotext
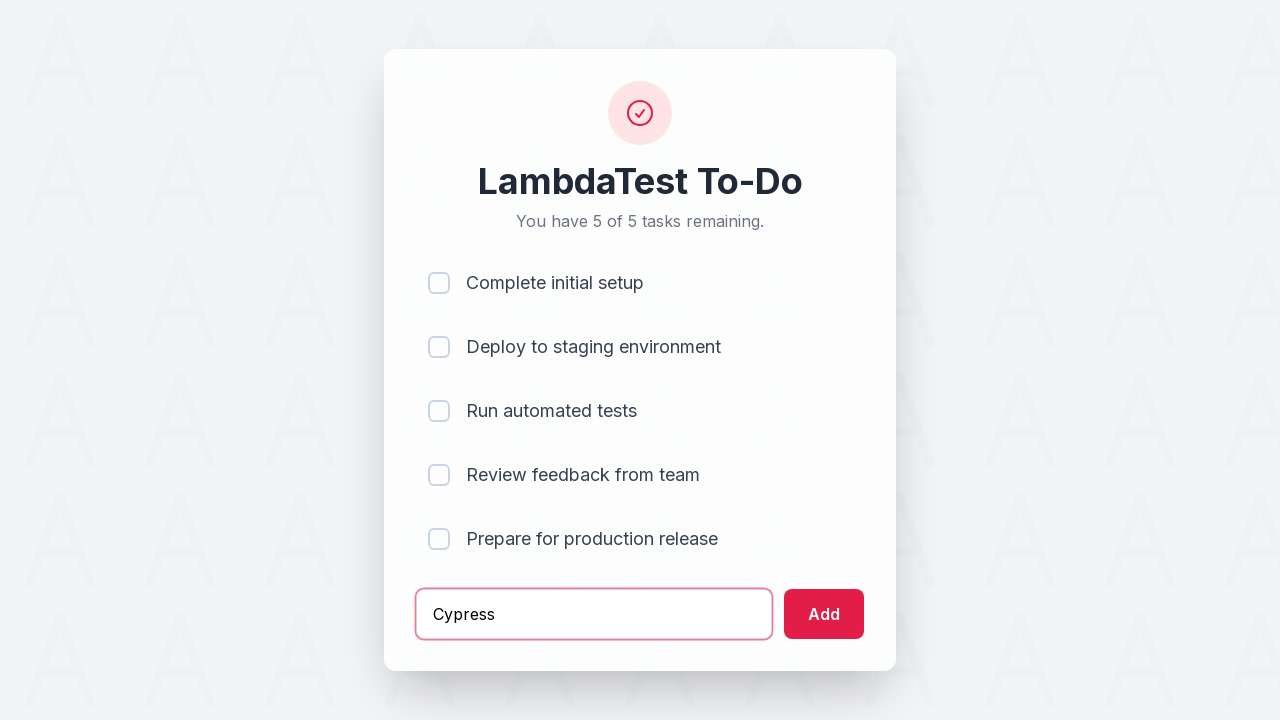

Pressed Enter to add 'Cypress' todo item on #sampletodotext
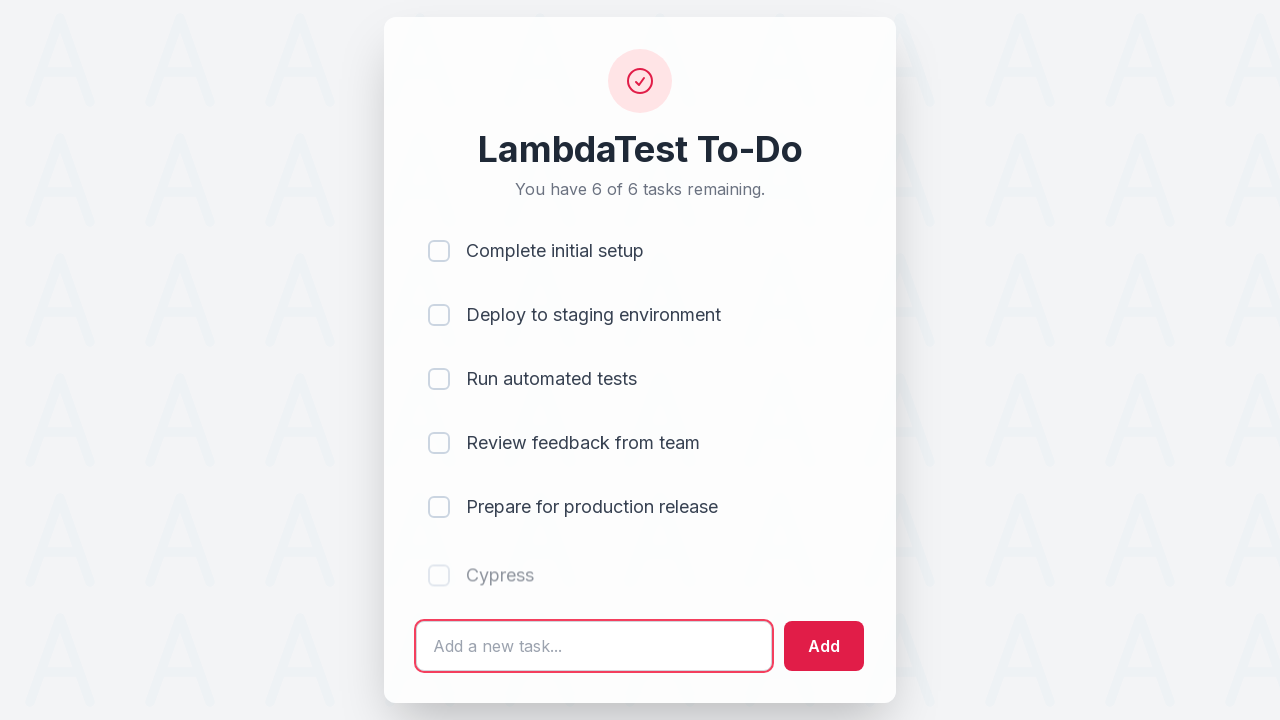

Verified 'Cypress' todo item was added successfully
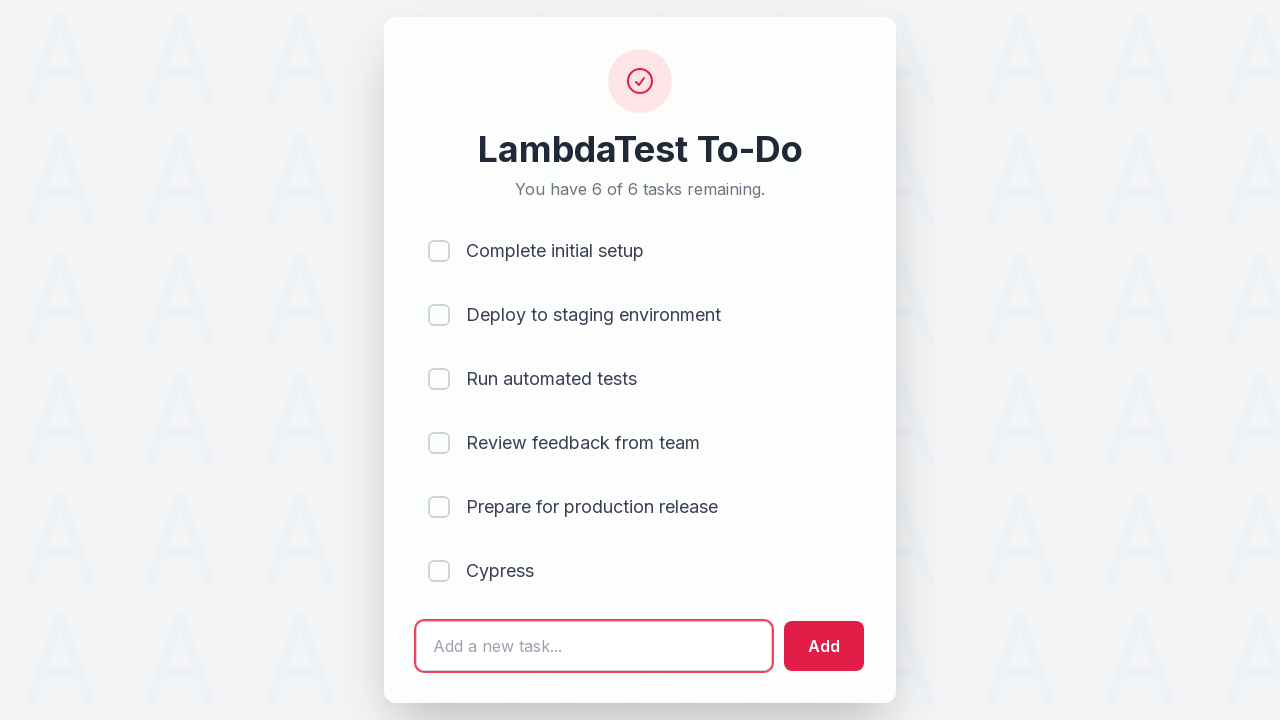

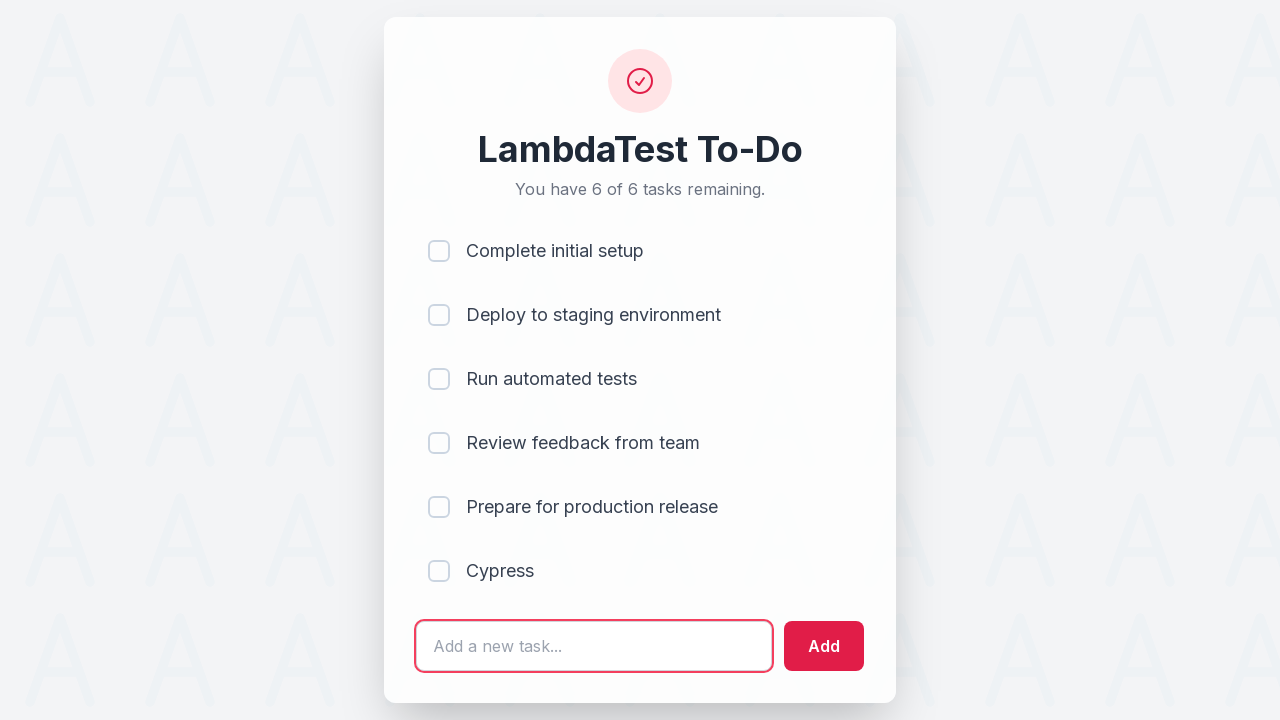